Tests the exit game functionality by starting the game, letting it run briefly, then clicking exit and verifying the game over modal appears

Starting URL: https://shahriar-nehal.github.io/SWE/

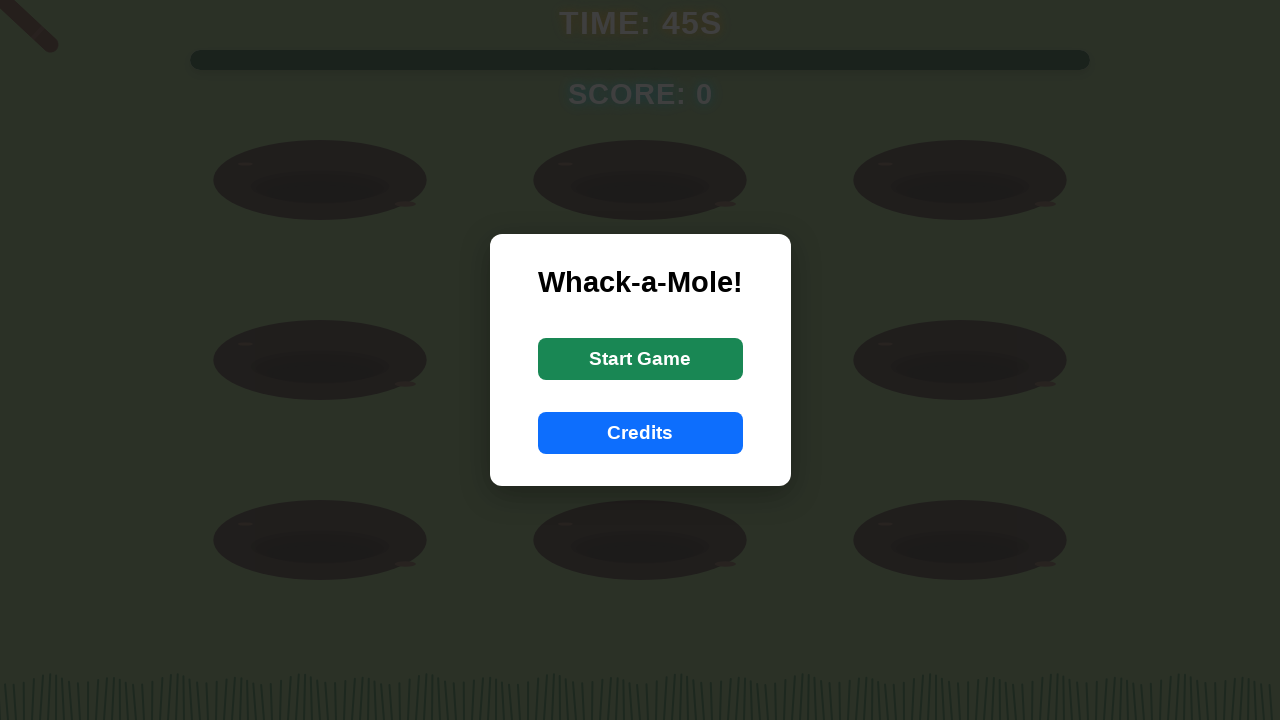

Clicked start game button at (640, 359) on #startButton
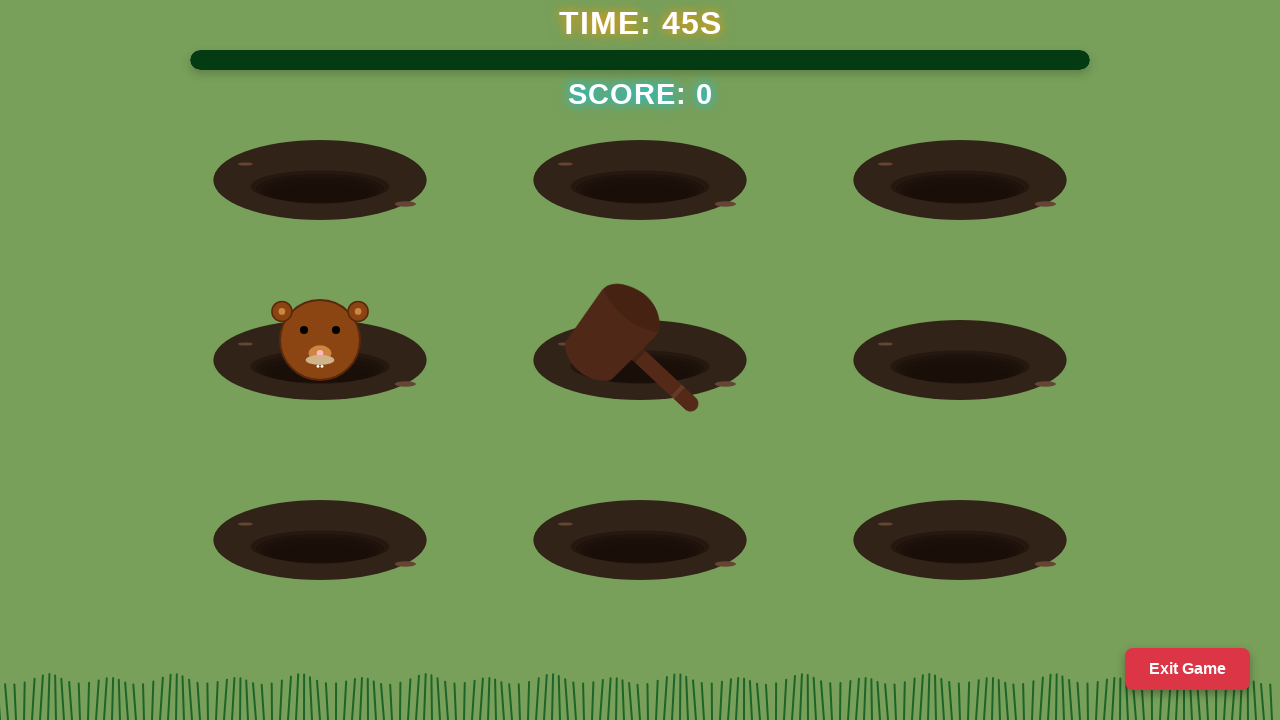

Game canvas appeared and is visible
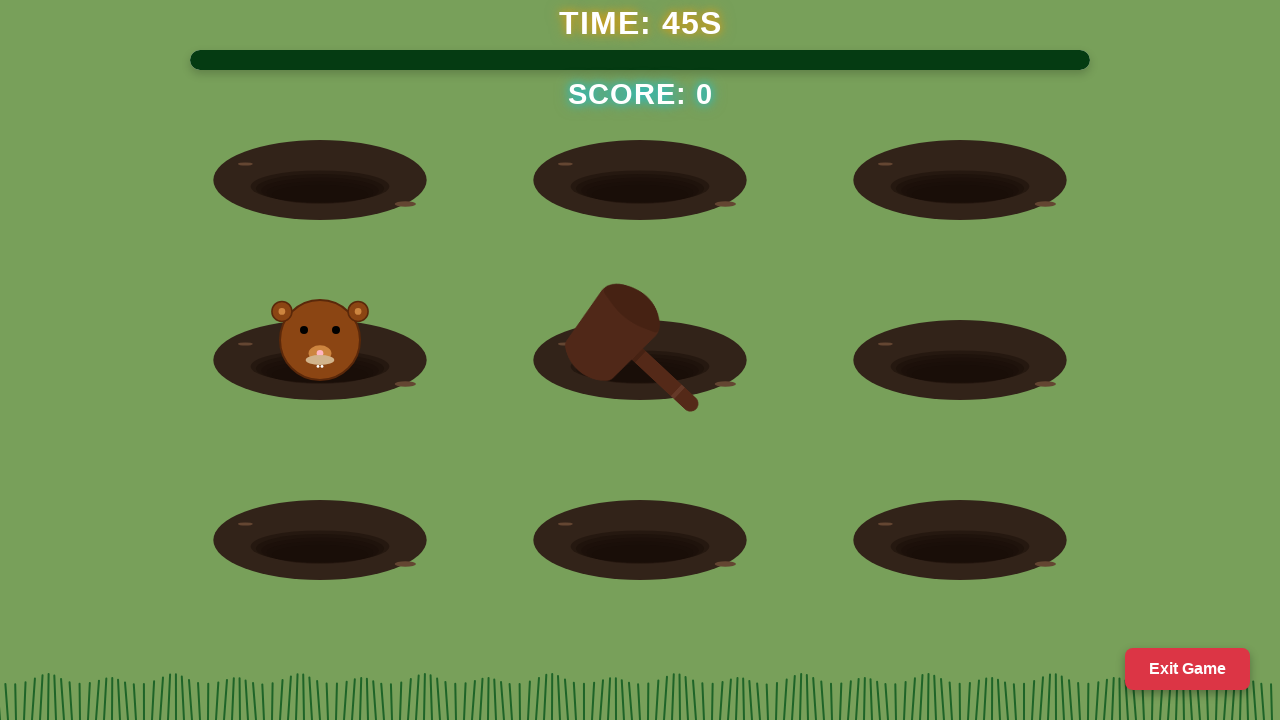

Game ran for 5 seconds
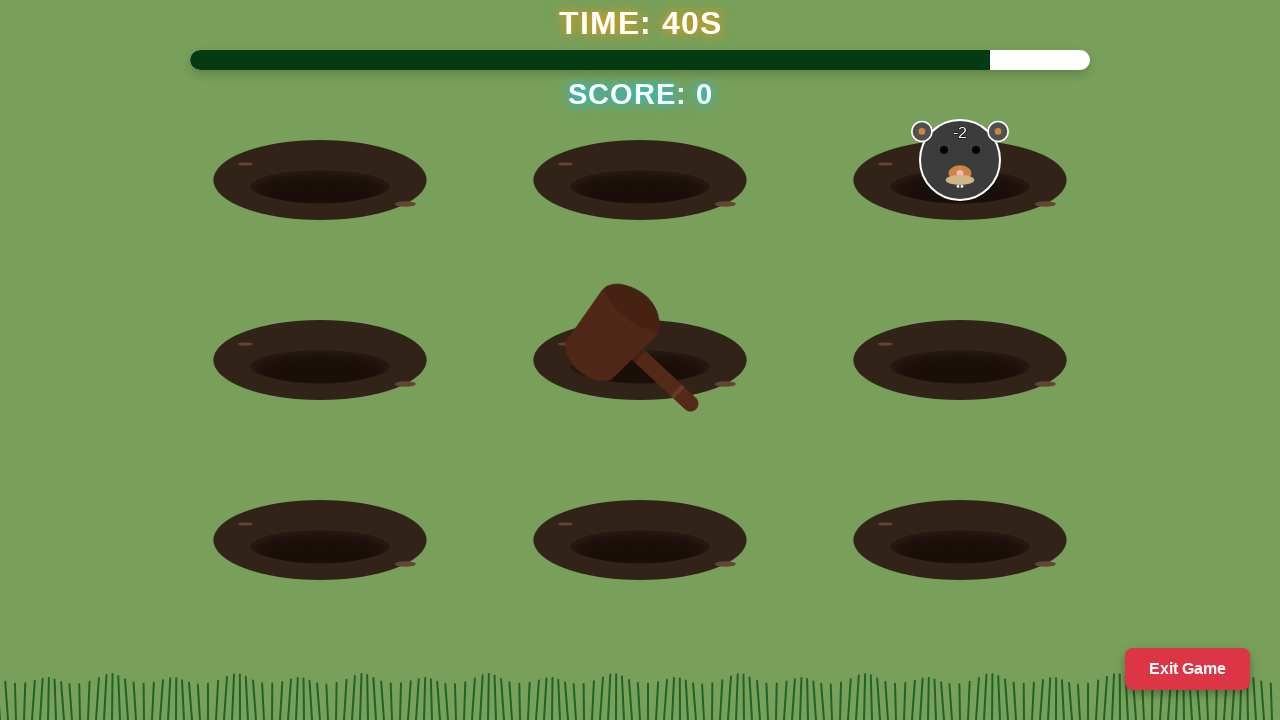

Clicked exit button during gameplay at (1188, 669) on #exitButton
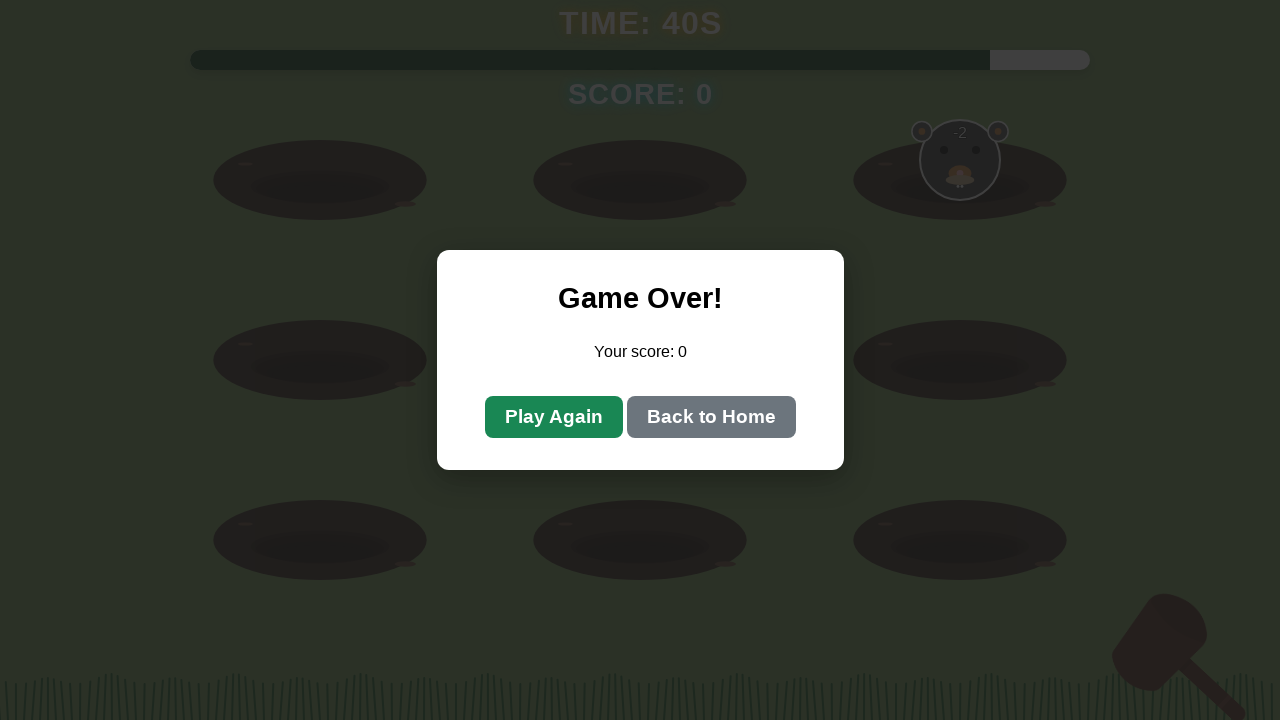

Game over modal appeared successfully
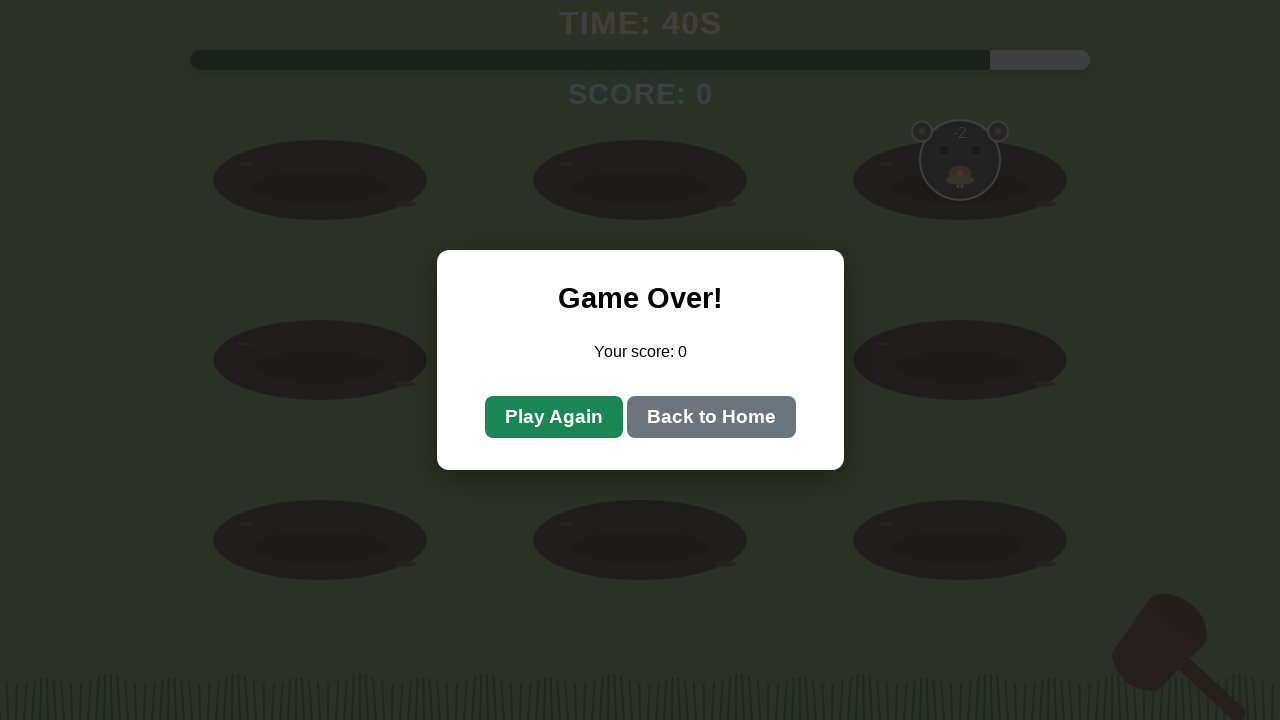

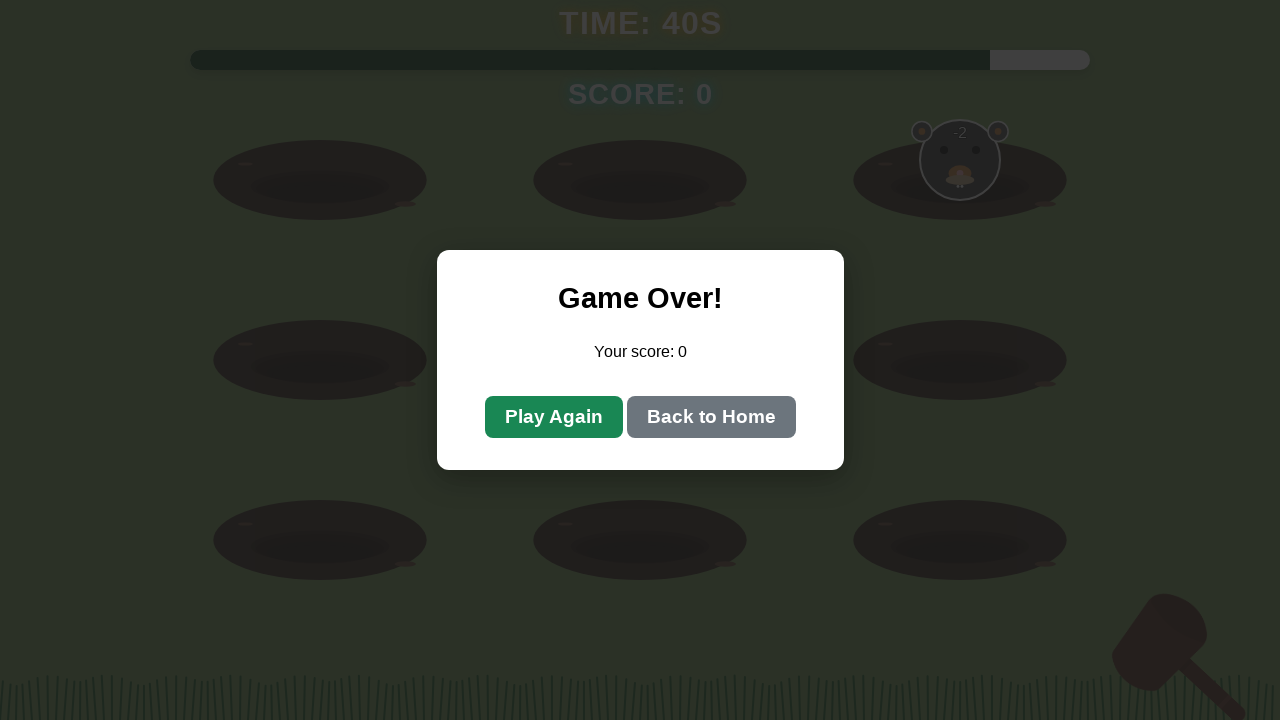